Tests Salesforce login form error handling by submitting invalid credentials and verifying error message display

Starting URL: https://login.salesforce.com/?locale=us

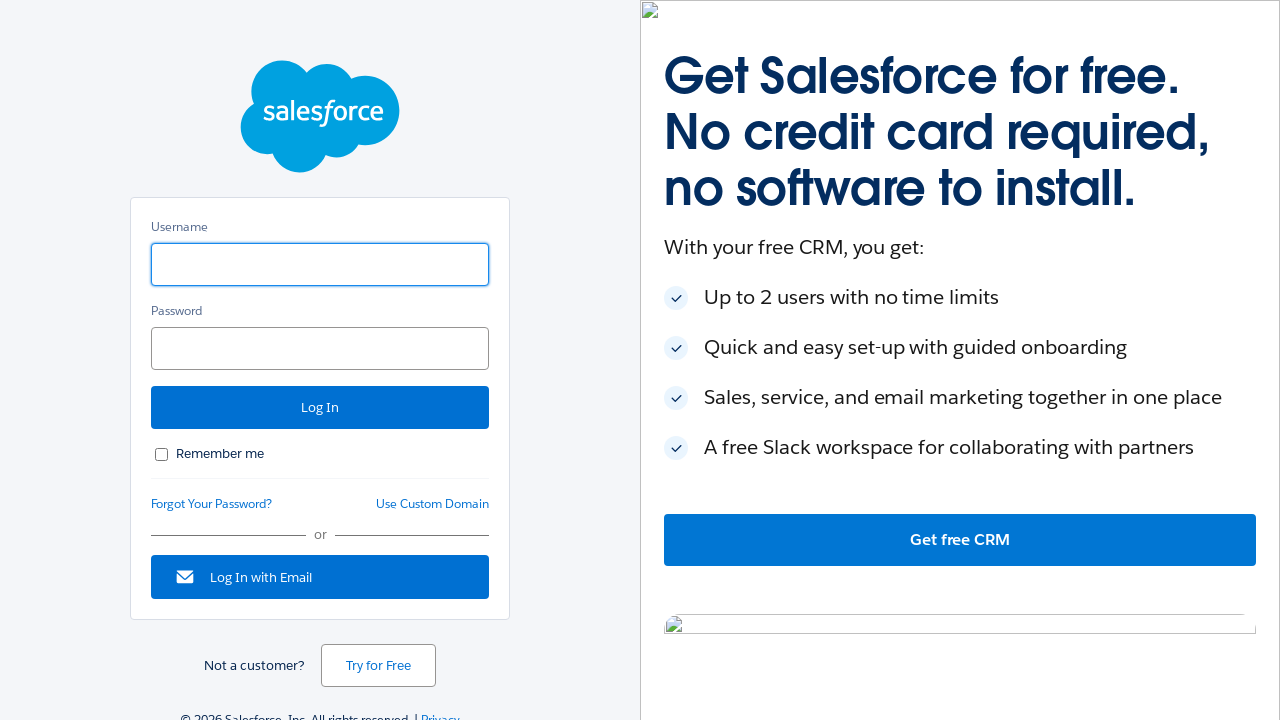

Filled username field with 'test1234' on .username
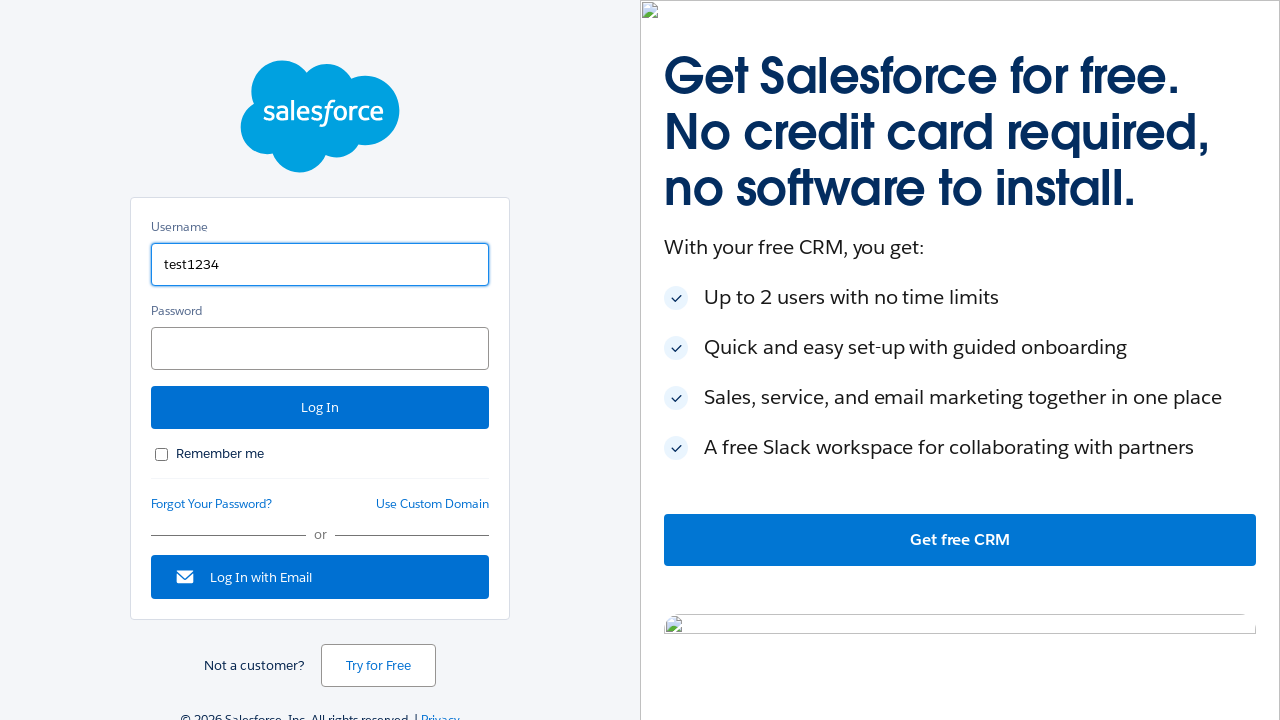

Filled password field with 'test' on .password
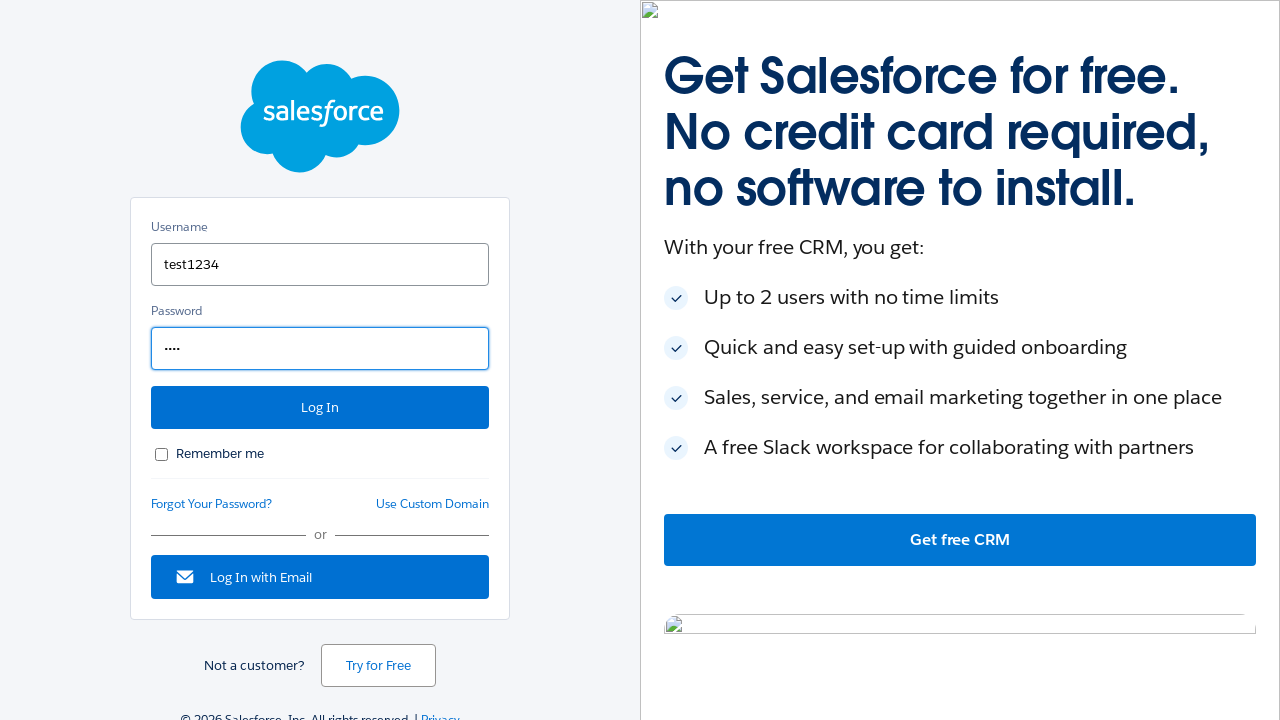

Clicked login button with invalid credentials at (320, 408) on #Login
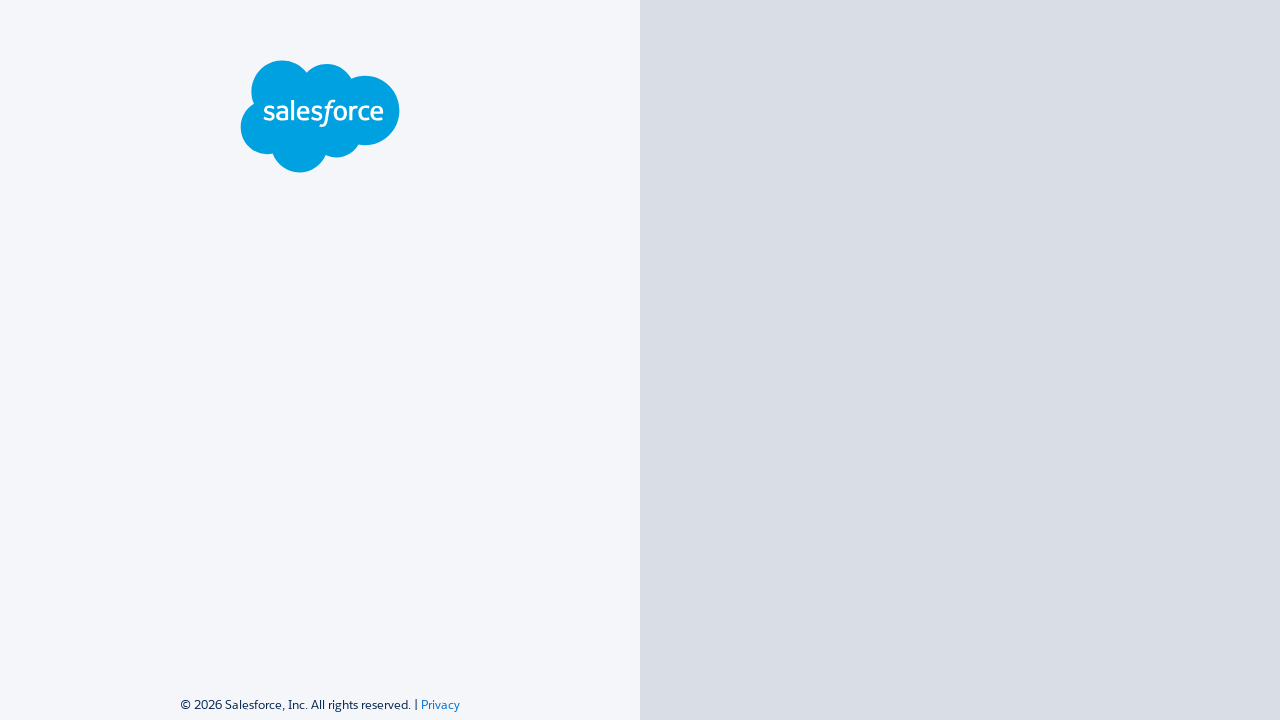

Error message appeared confirming invalid credentials handling
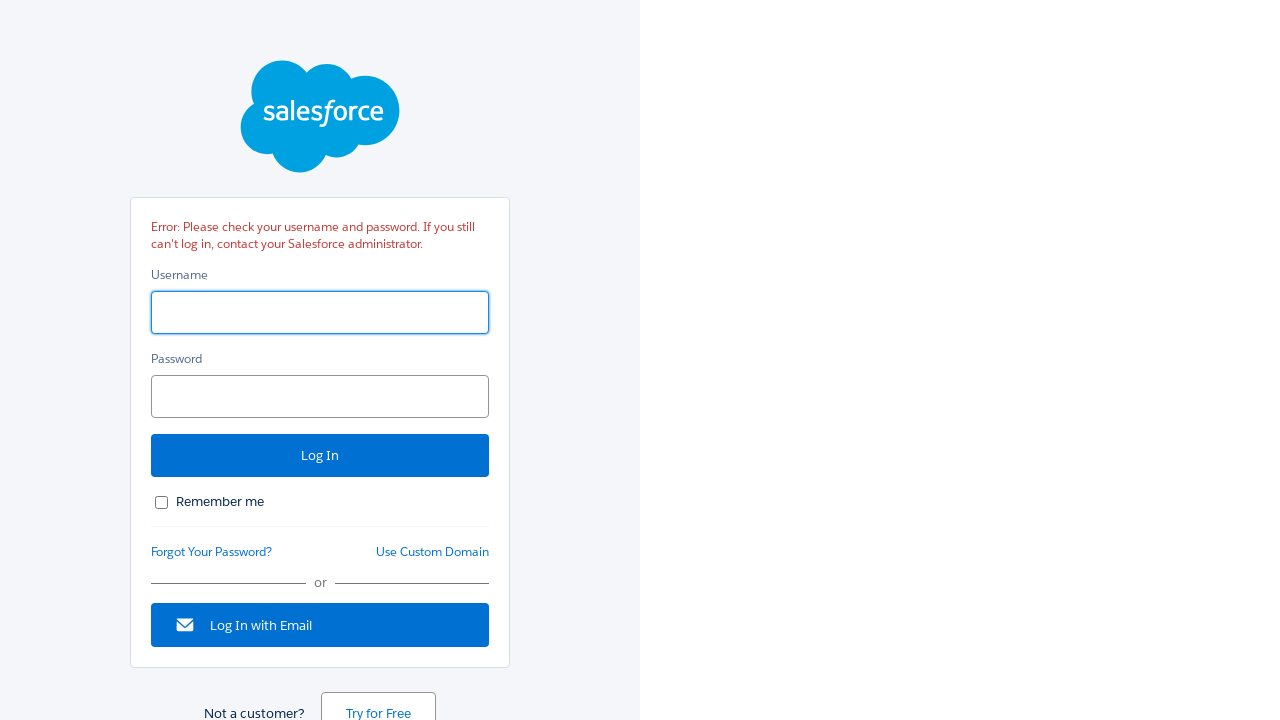

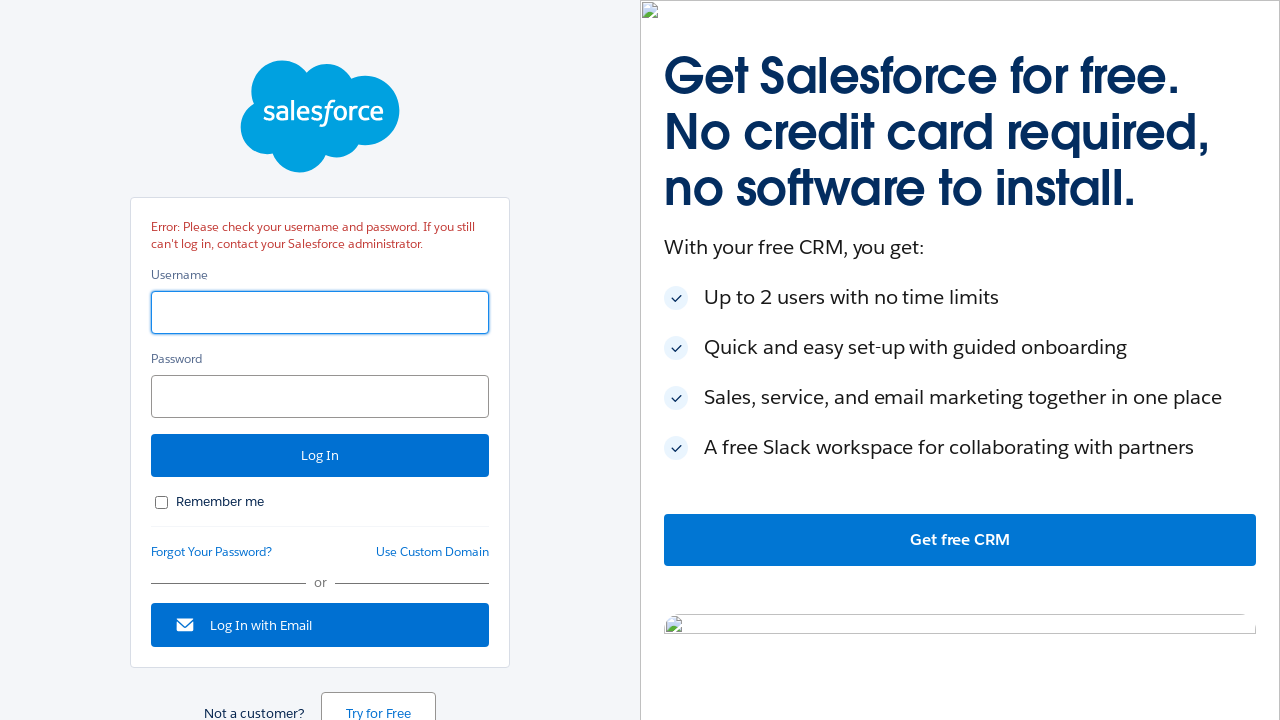